Navigates to OrangeHRM demo site and verifies the page loads by checking the page title

Starting URL: https://opensource-demo.orangehrmlive.com/

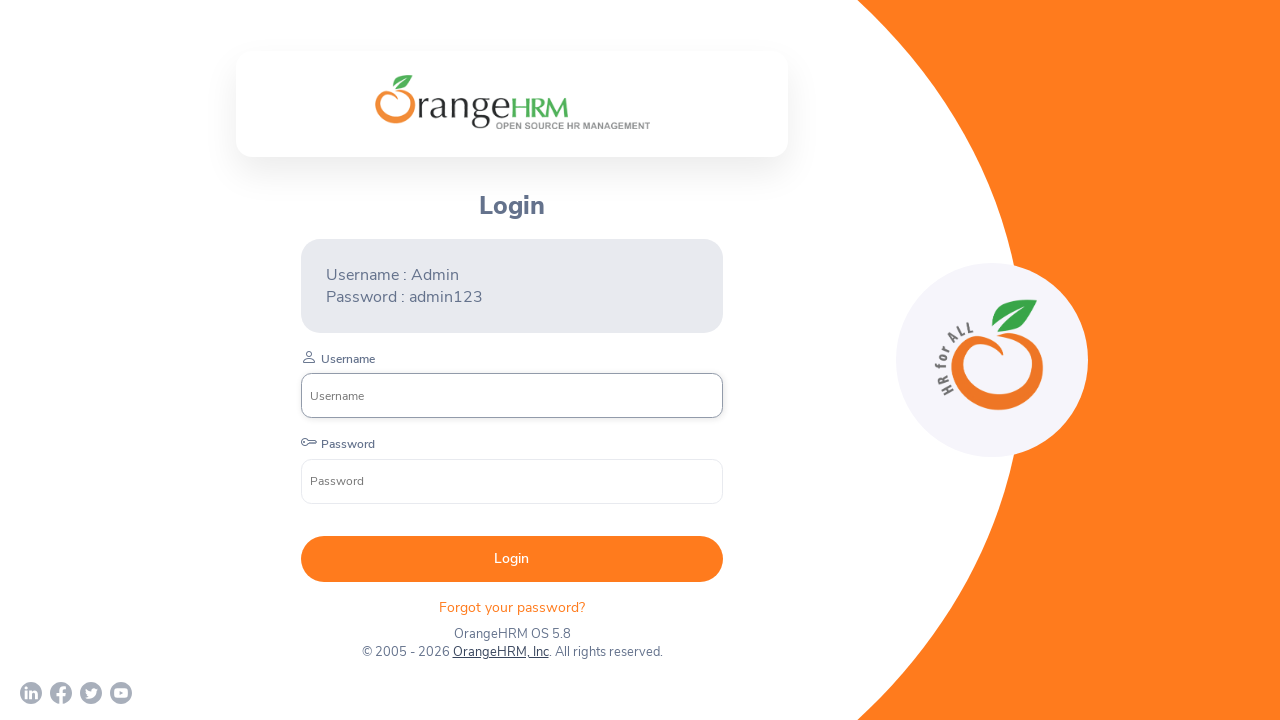

Waited for page to reach domcontentloaded state
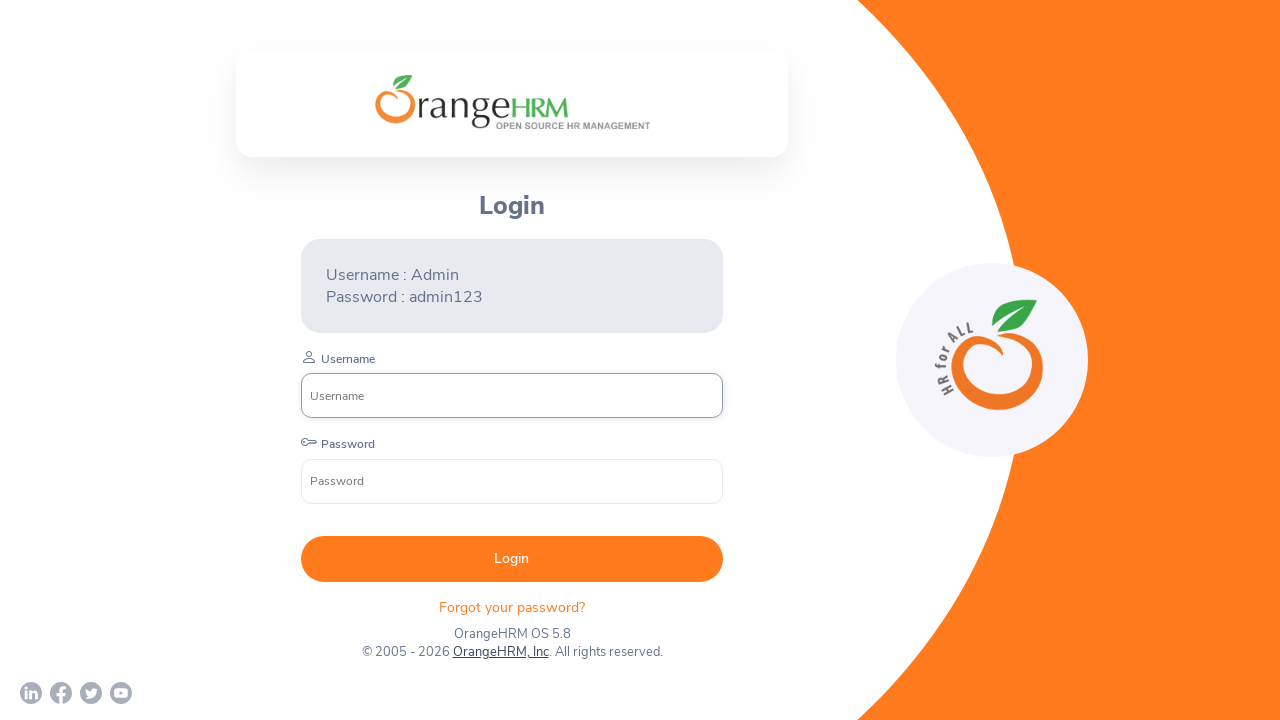

Retrieved page title: OrangeHRM
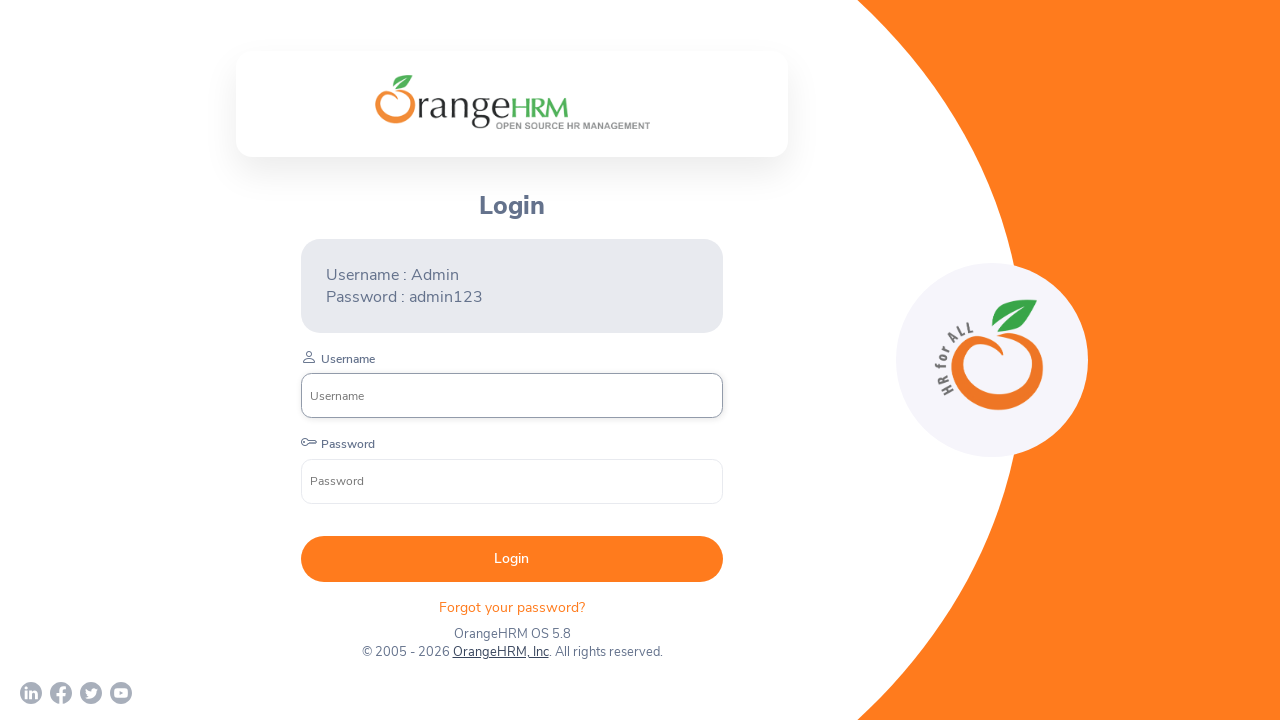

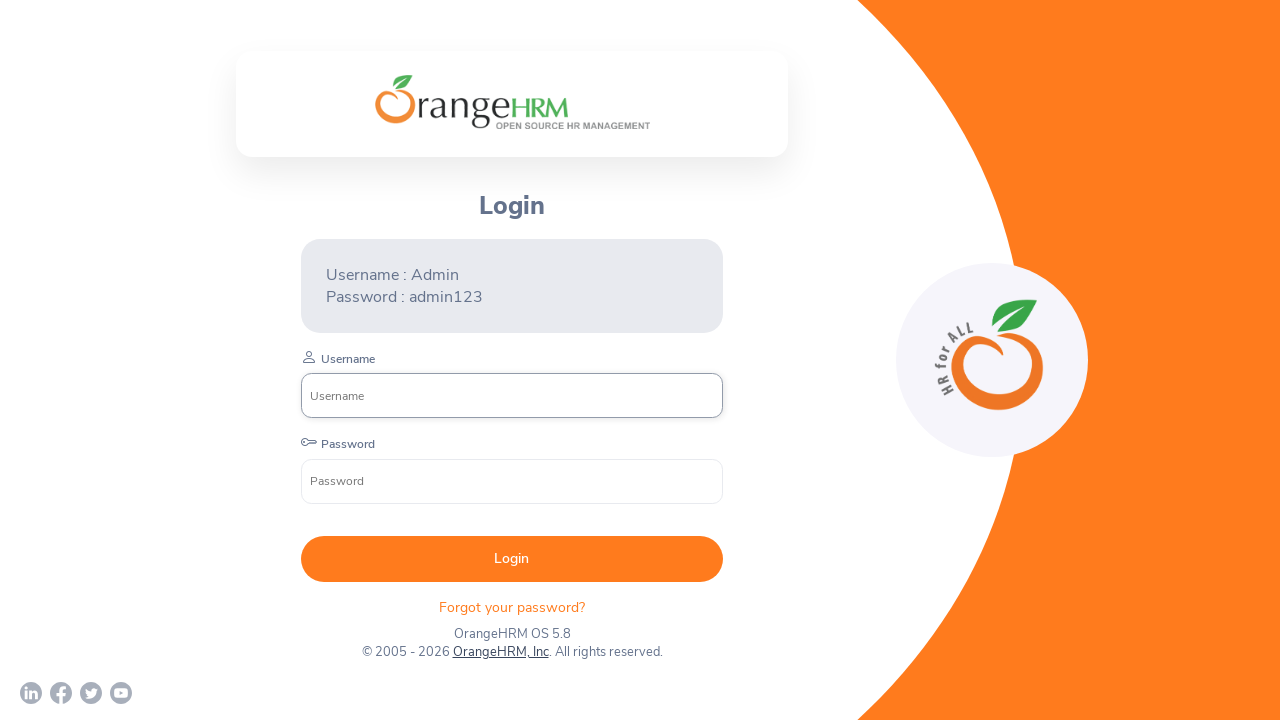